Tests dynamic loading functionality by navigating to a page where elements are rendered after clicking a button, demonstrating waiting for dynamically loaded content

Starting URL: https://the-internet.herokuapp.com/

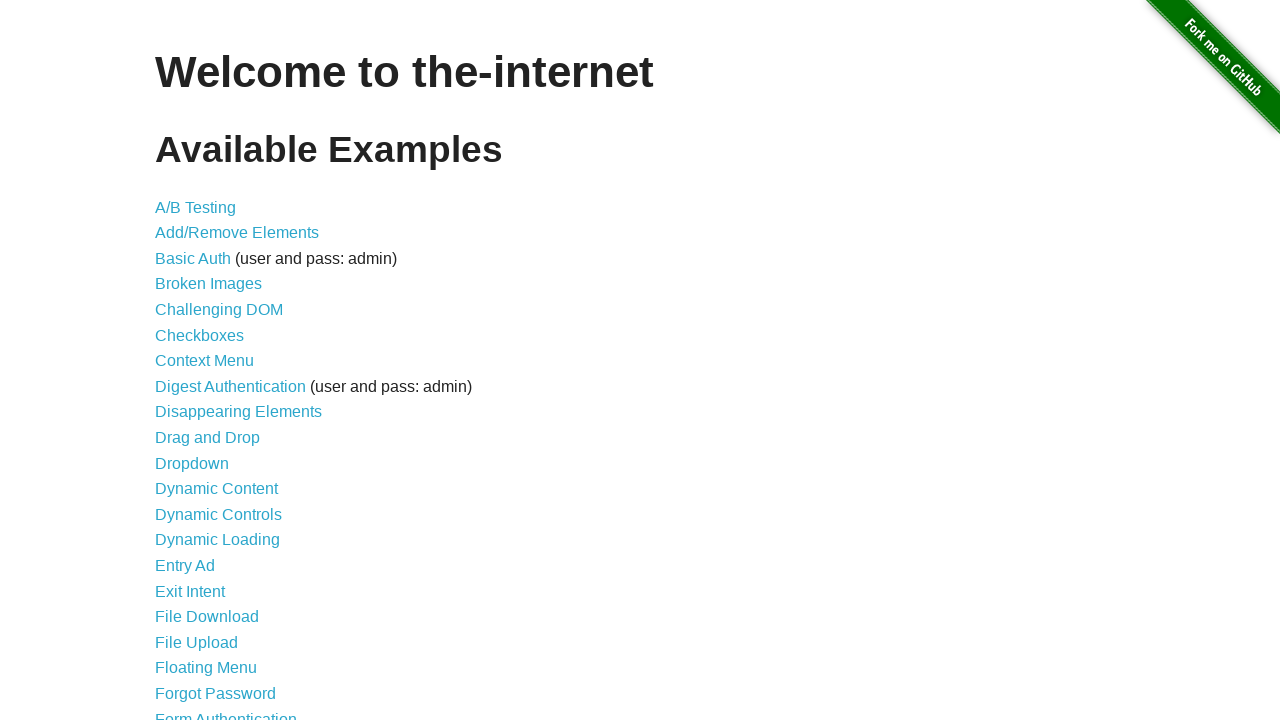

Clicked on Dynamic Loading link at (218, 540) on text='Dynamic Loading'
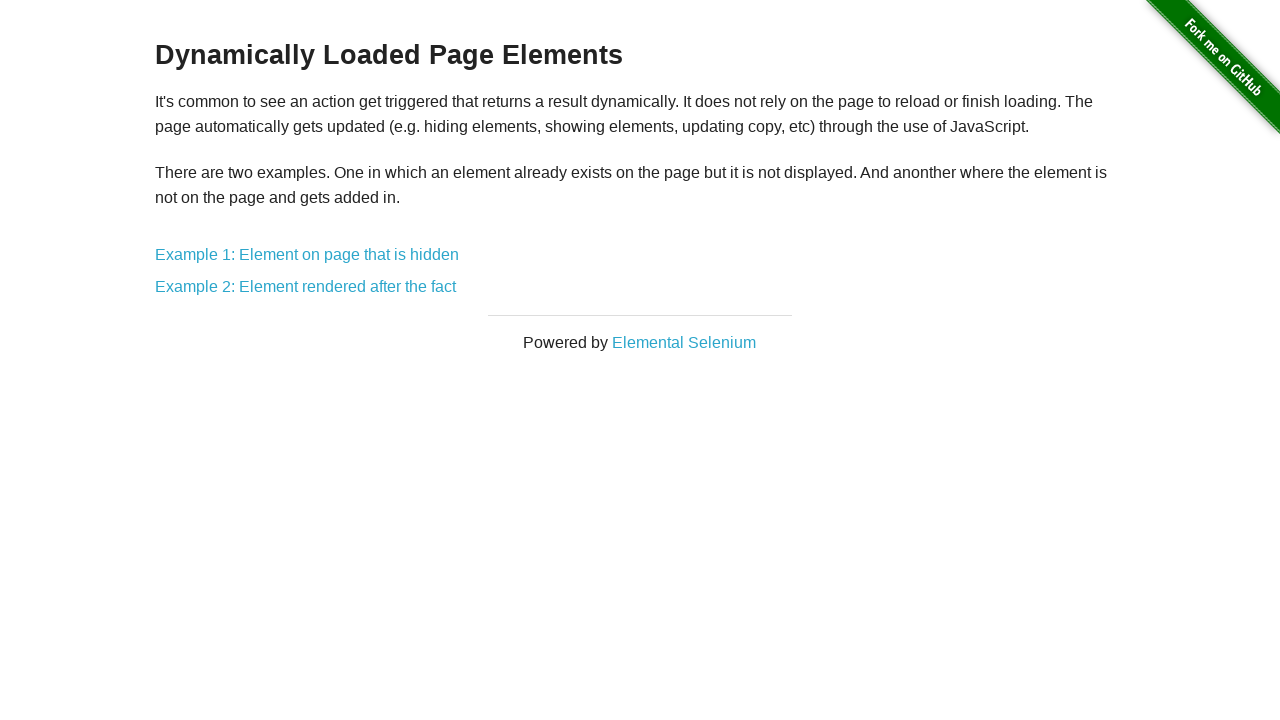

Clicked on Example 2: Element rendered after the fact link at (306, 287) on text='Example 2: Element rendered after the fact'
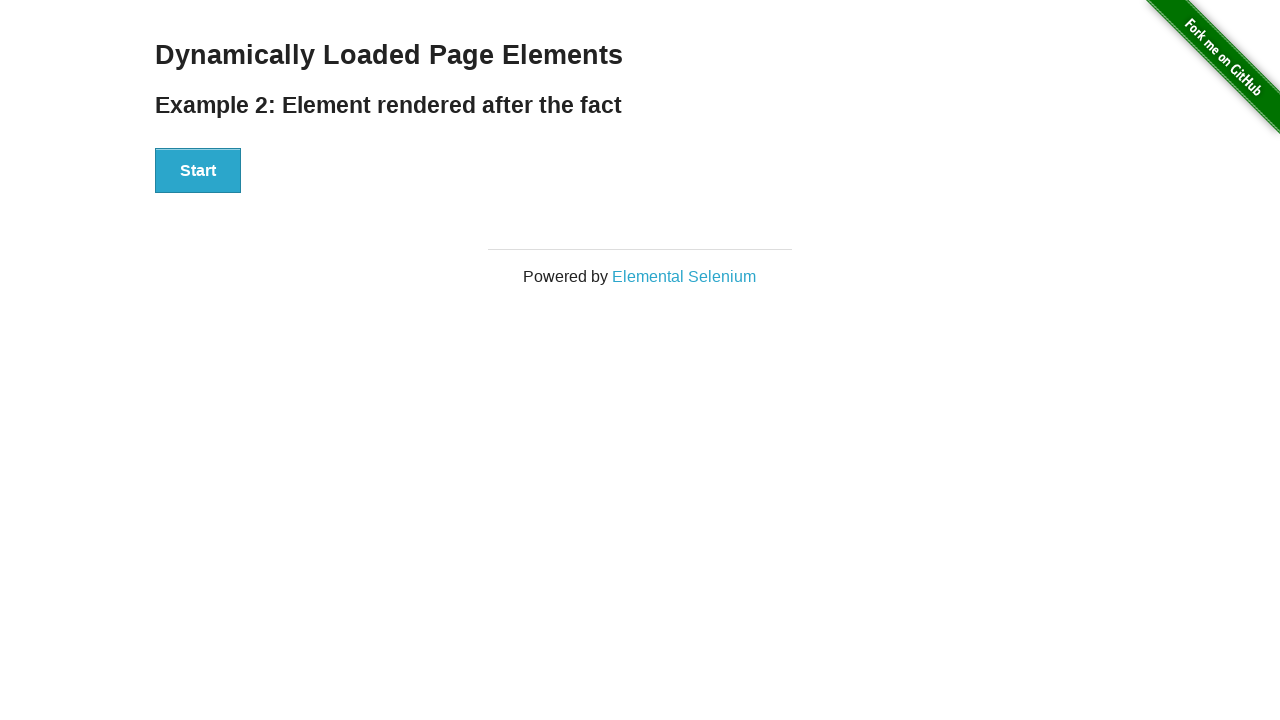

Clicked the Start button to trigger dynamic loading at (198, 171) on button:has-text('Start')
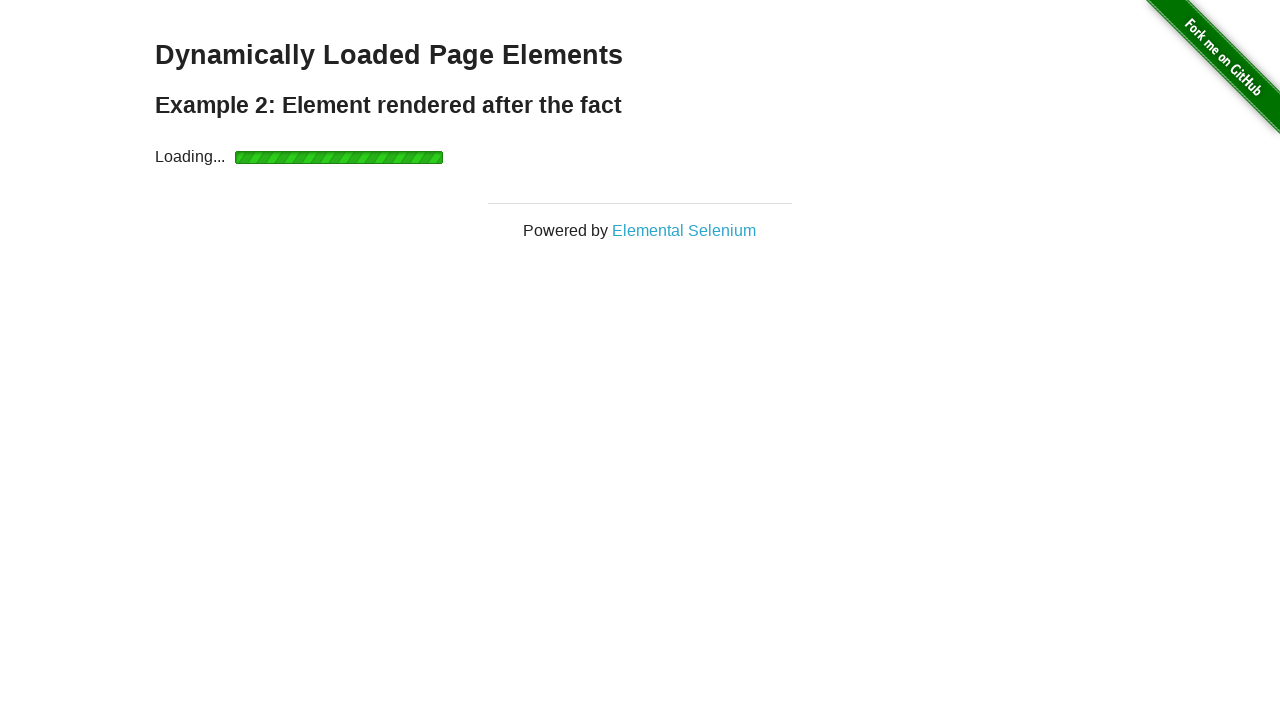

Waited for dynamically loaded 'Hello World!' element to appear
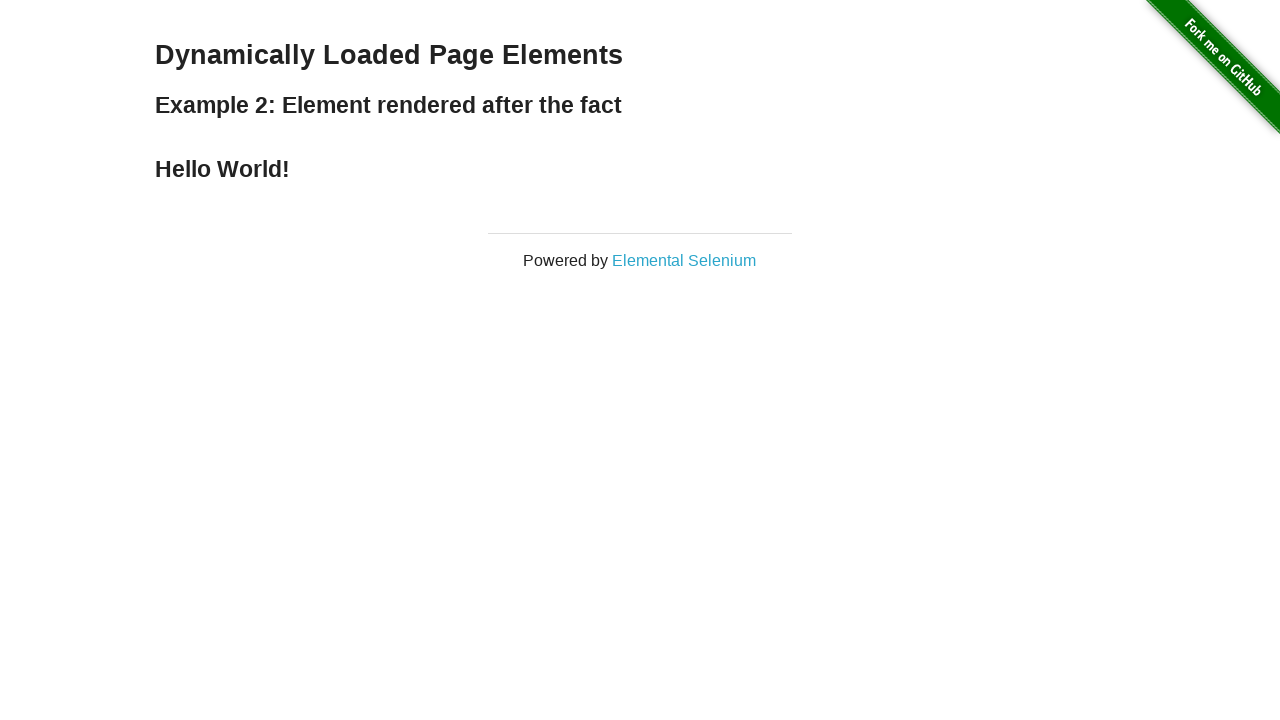

Verified the 'Hello World!' element is present by locating all instances
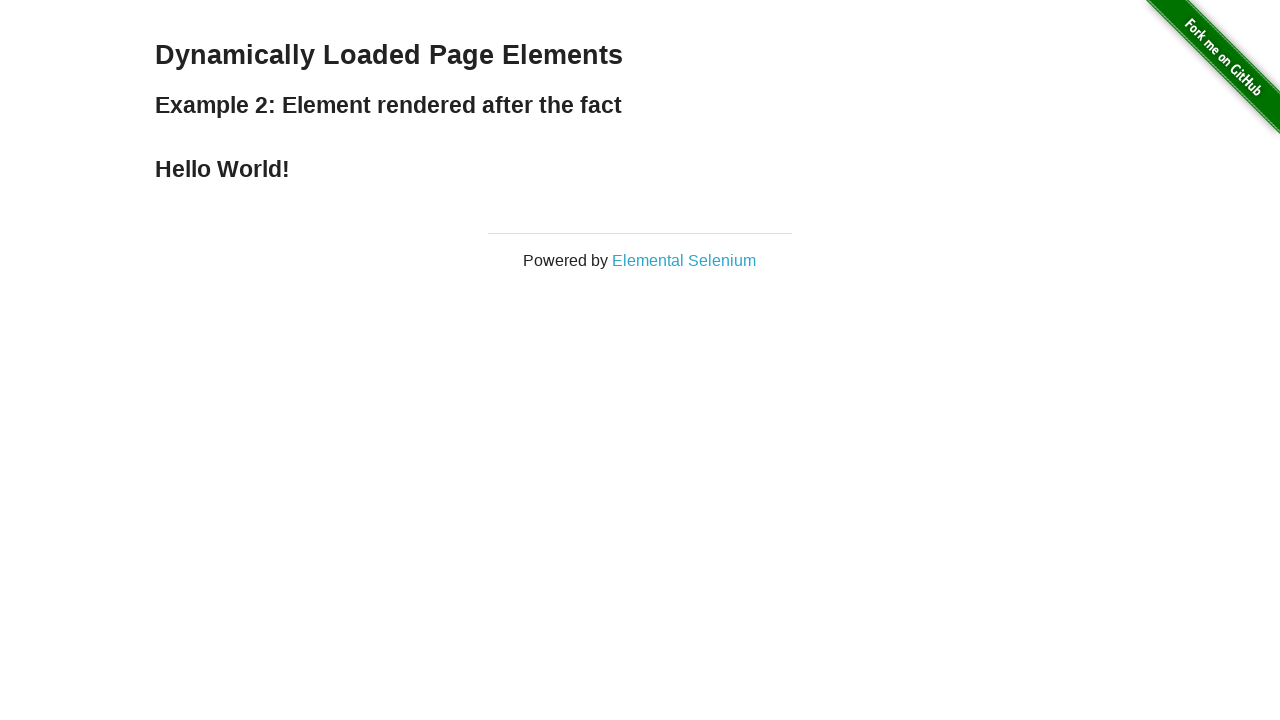

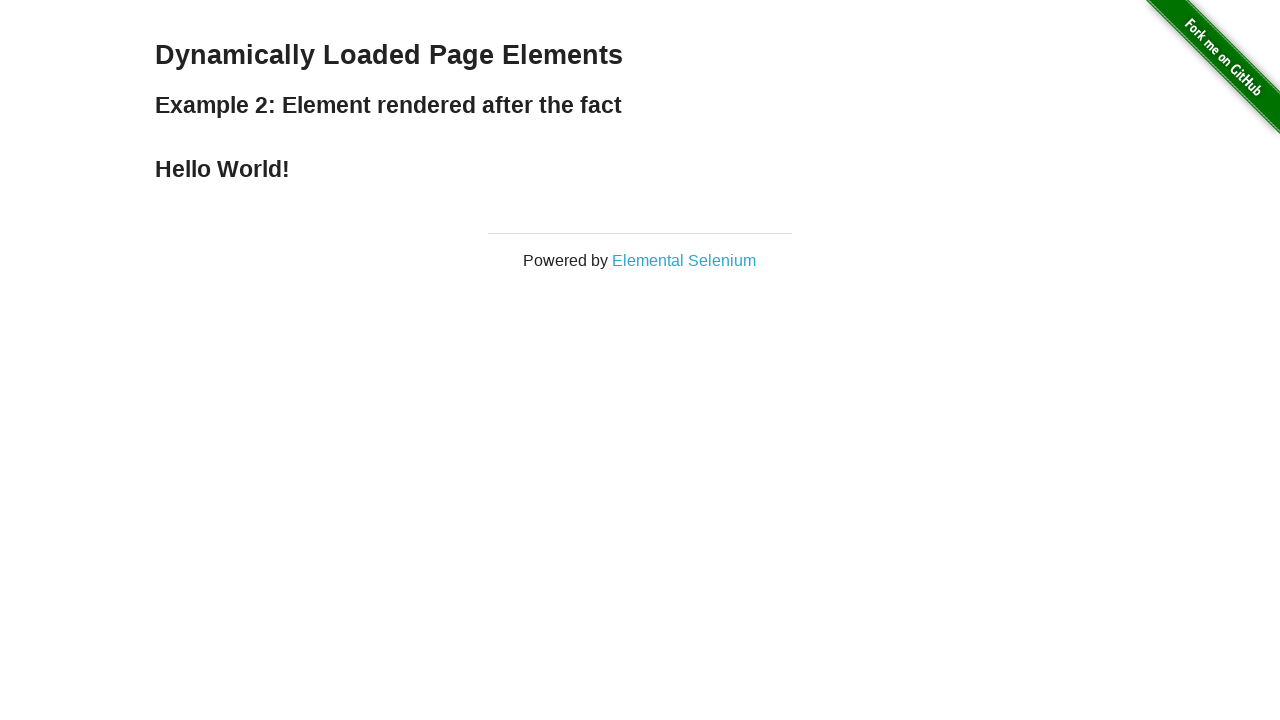